Tests text selection and copy functionality using keyboard shortcuts

Starting URL: https://demoqa.com/text-box

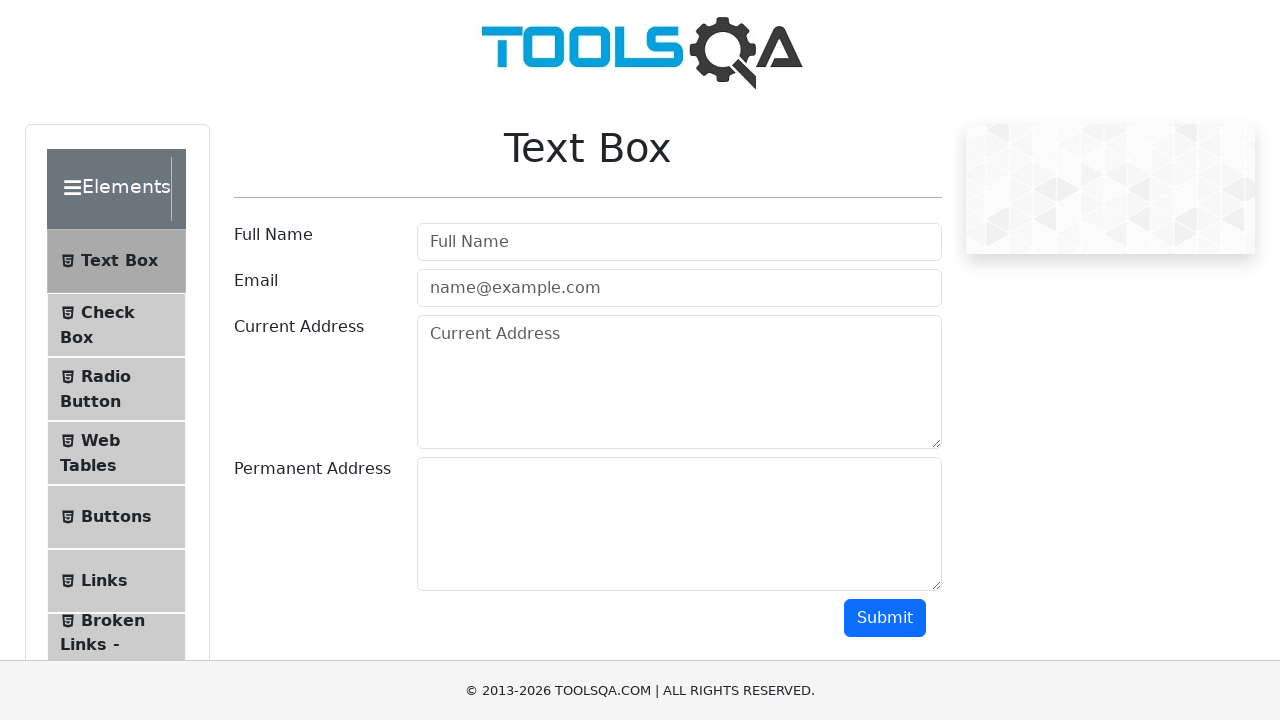

Located the username label element
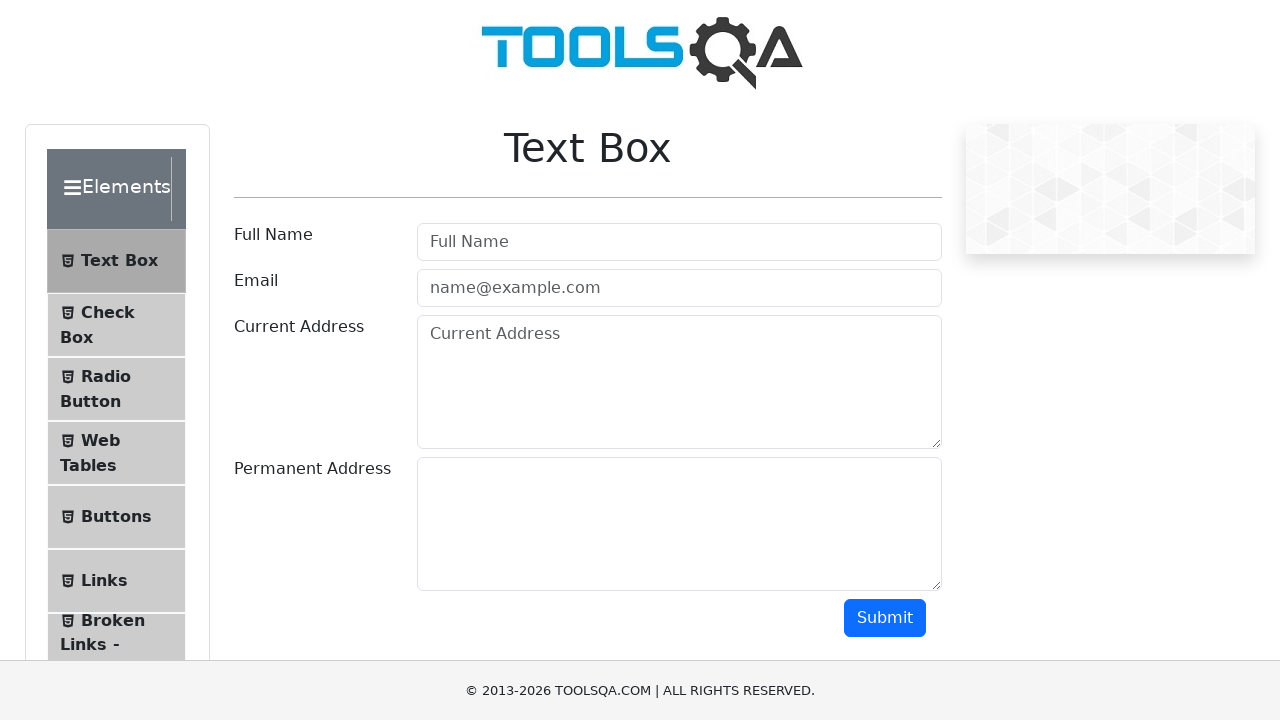

Selected all text in username label using Ctrl+A on #userName-label
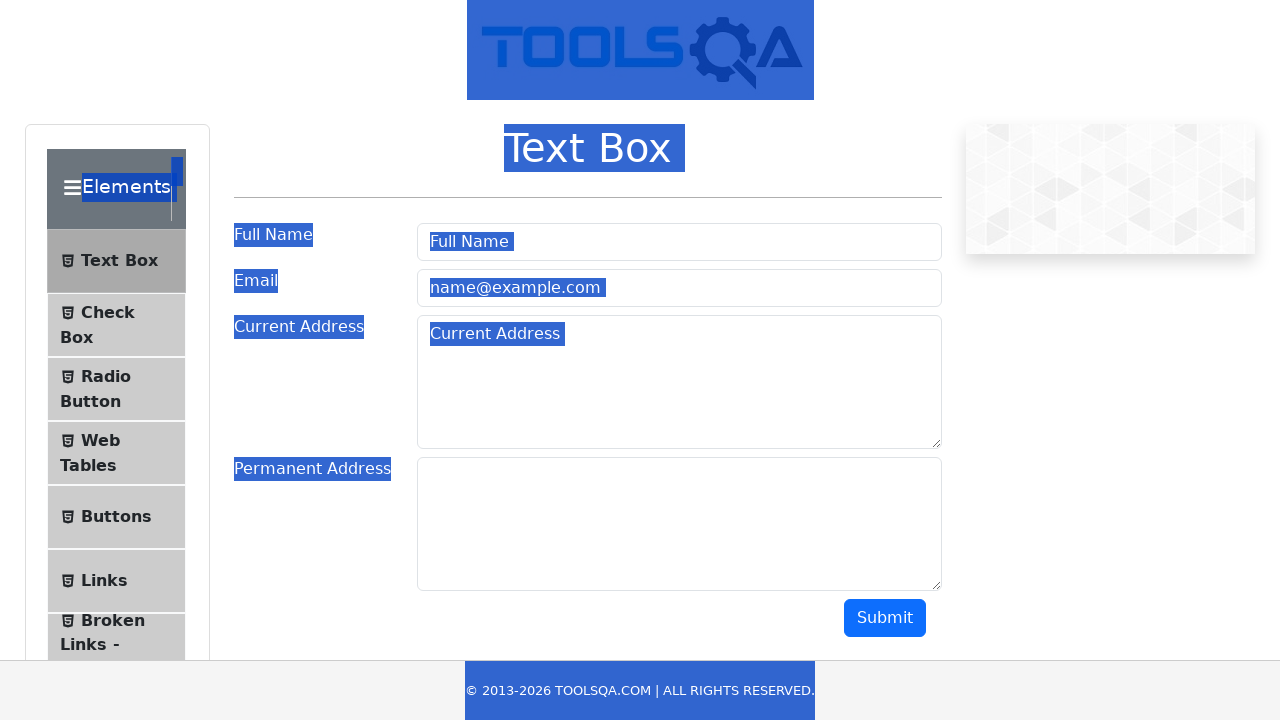

Copied selected text using Ctrl+C on #userName-label
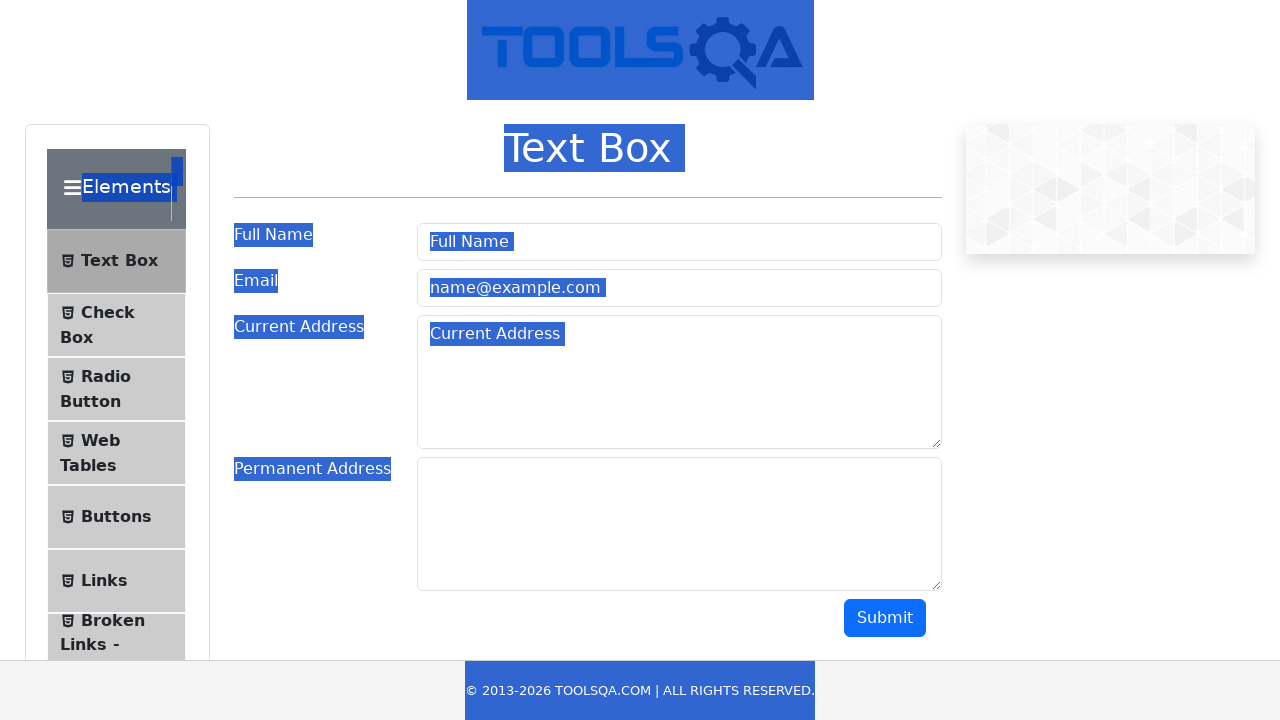

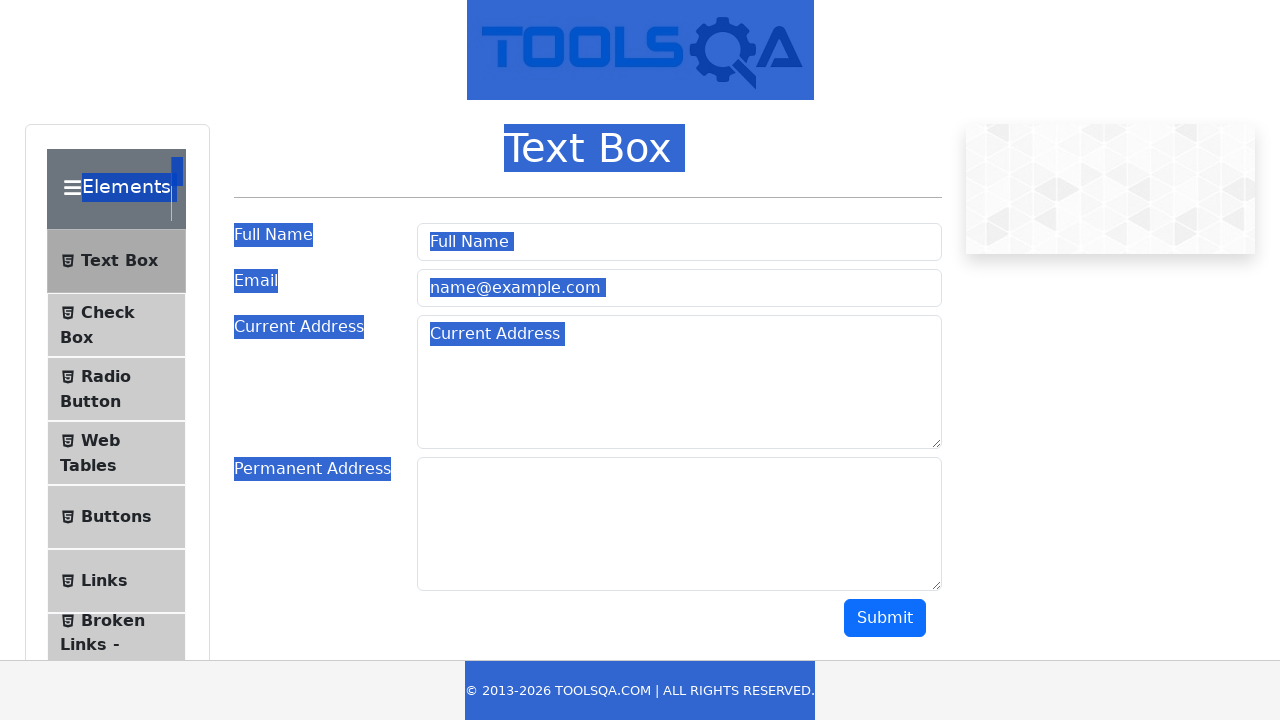